Tests the search functionality on an e-commerce playground site by entering a search term into the search box

Starting URL: https://ecommerce-playground.lambdatest.io/index.php?route=common/home

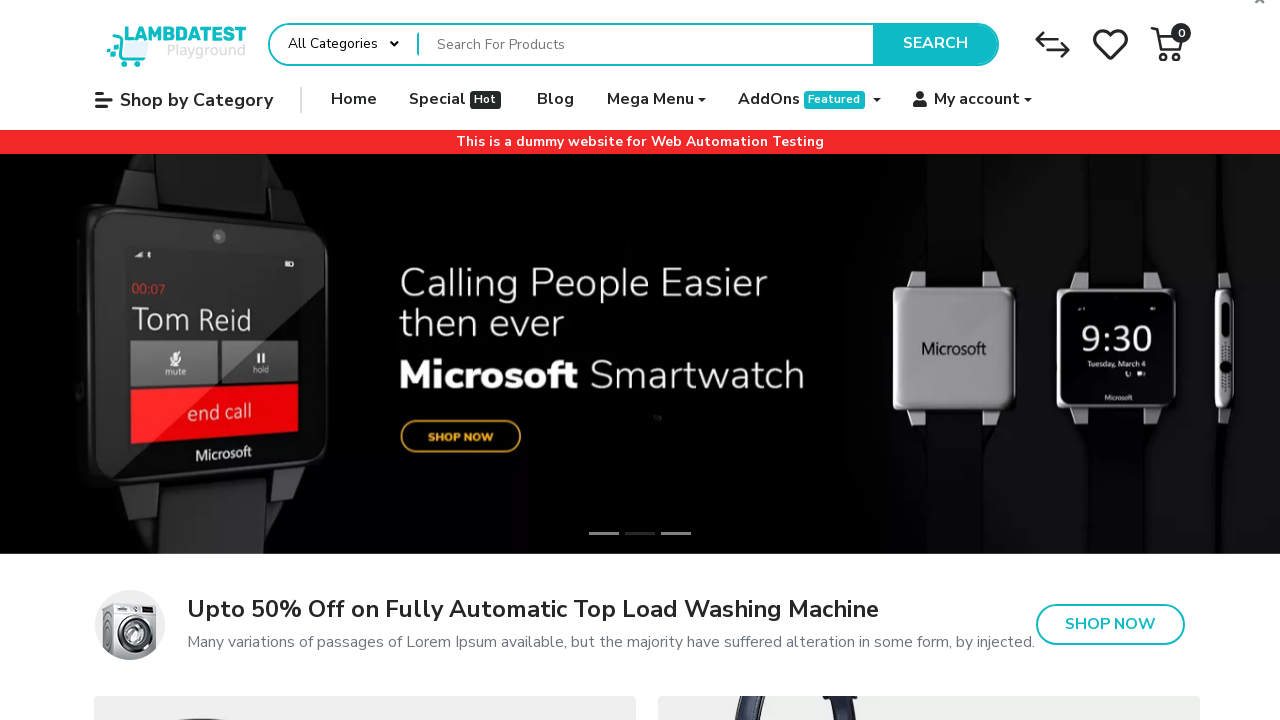

Navigated to e-commerce playground home page
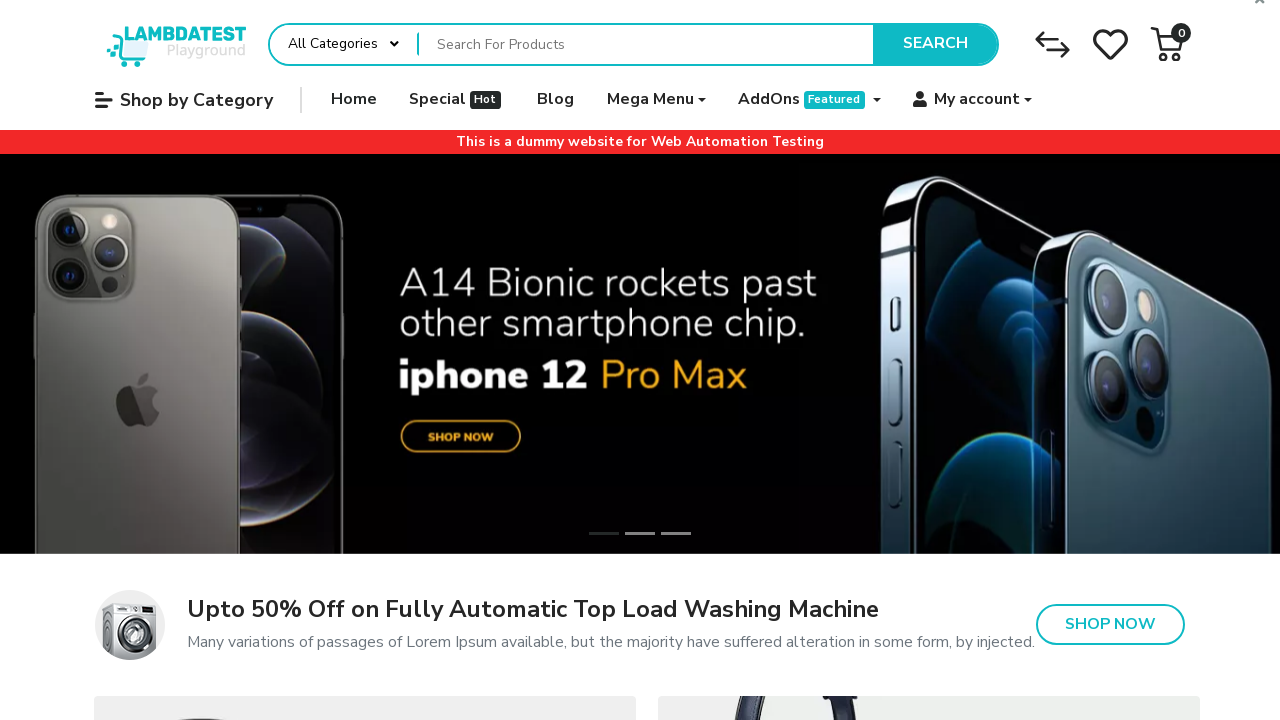

Filled search box with 'Wireless Headphones' on input[name='search']
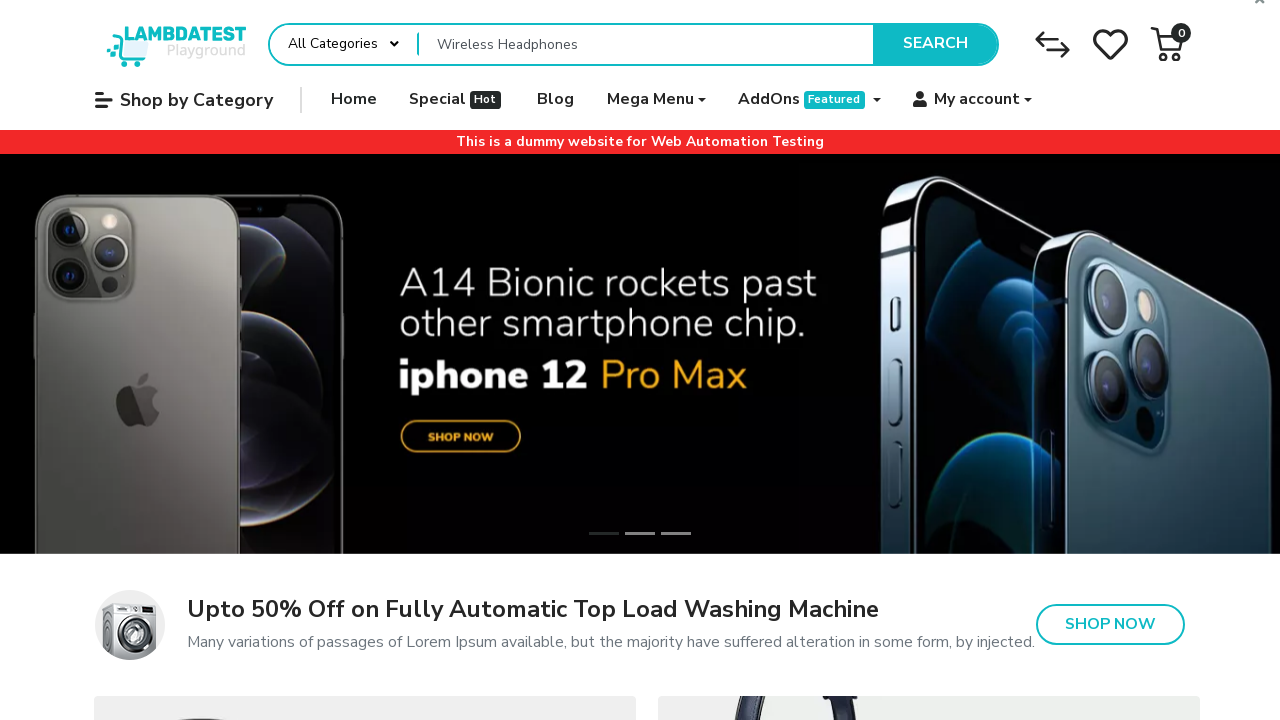

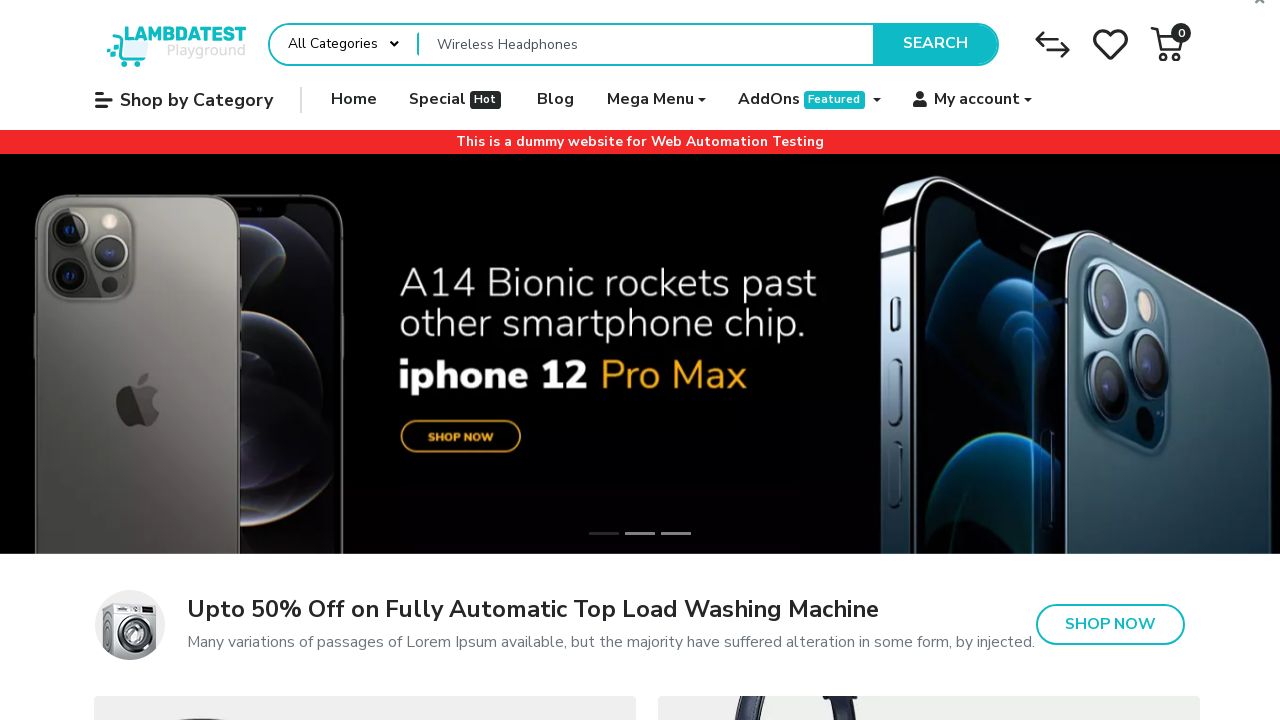